Navigates to a YouTube embedded video player, waits for the video player controls to load, and clicks on the video to play it.

Starting URL: https://www.youtube.com/embed/dQw4w9WcXgQ?start=45

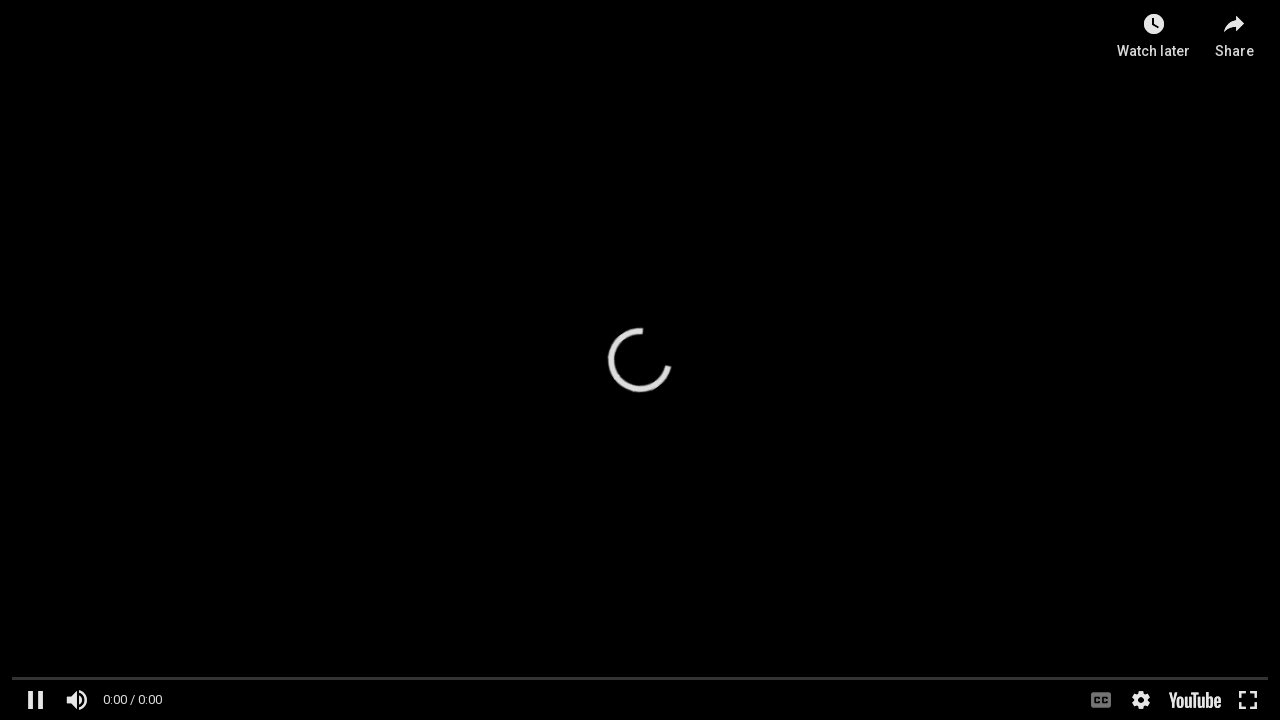

Waited for video element to be present
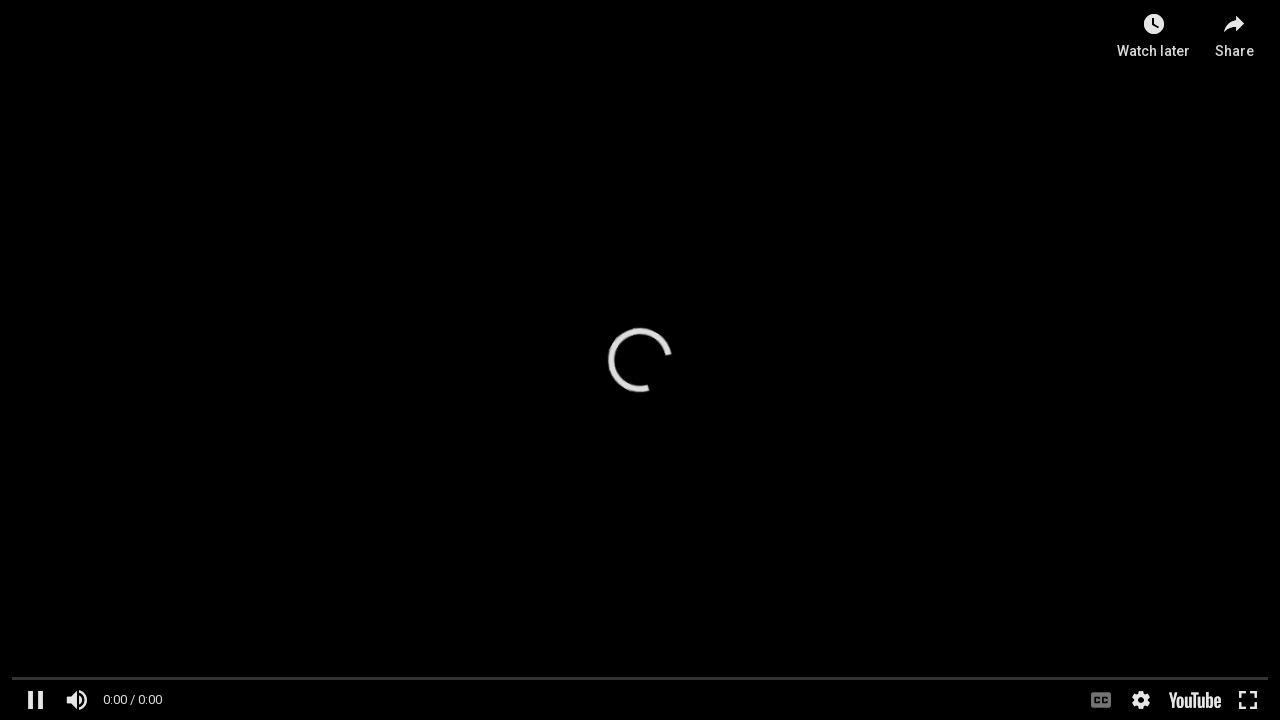

Waited for video player controls (progress bar) to load
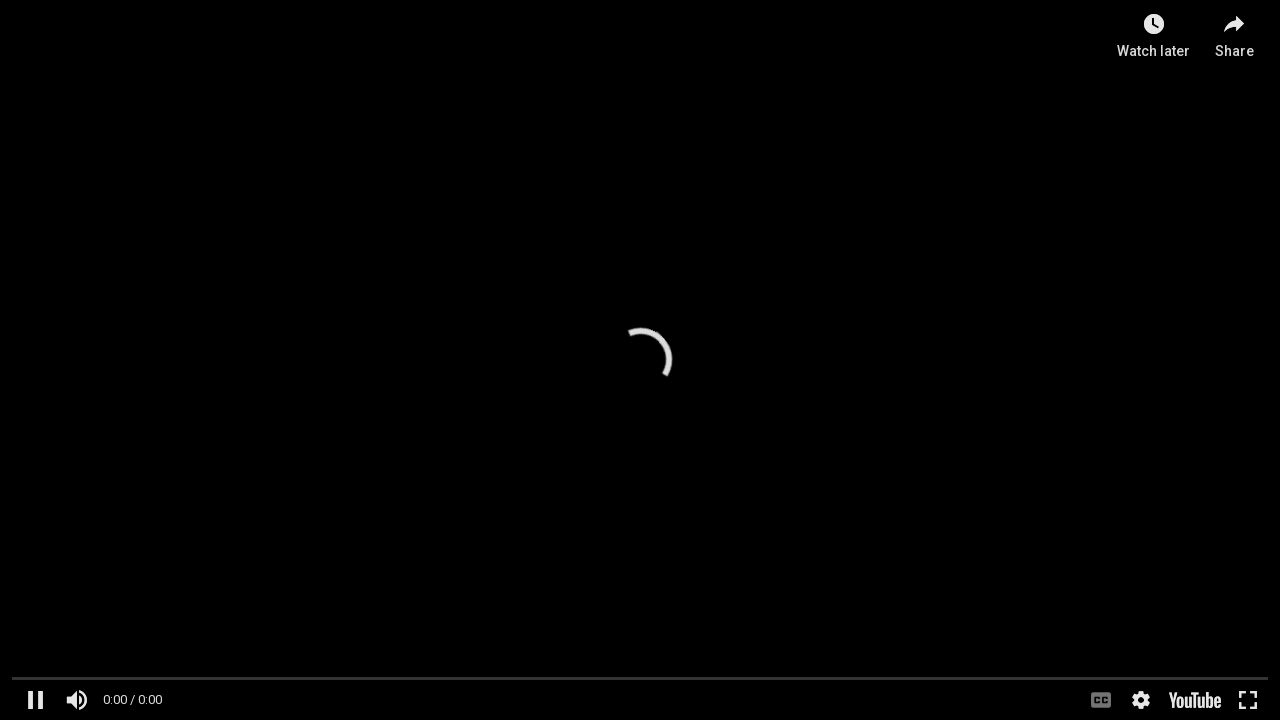

Clicked on the video to start playback at (640, 360) on video
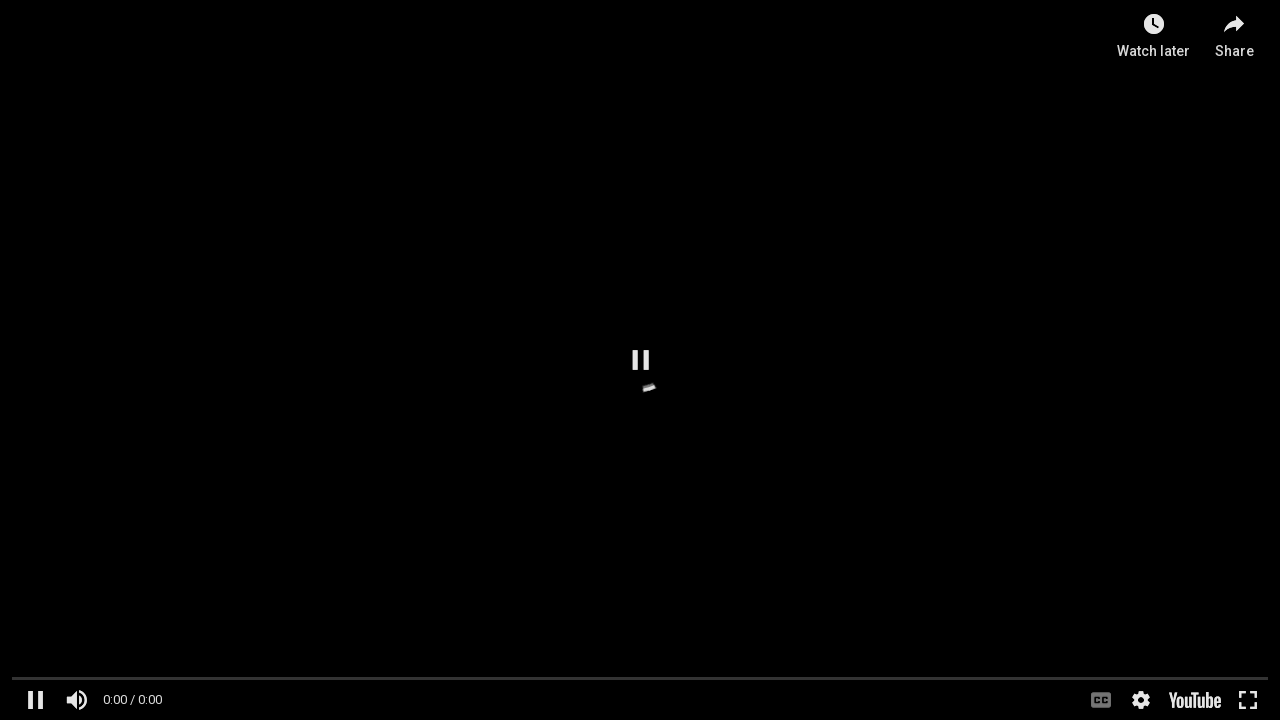

Waited 2 seconds for video to start playing
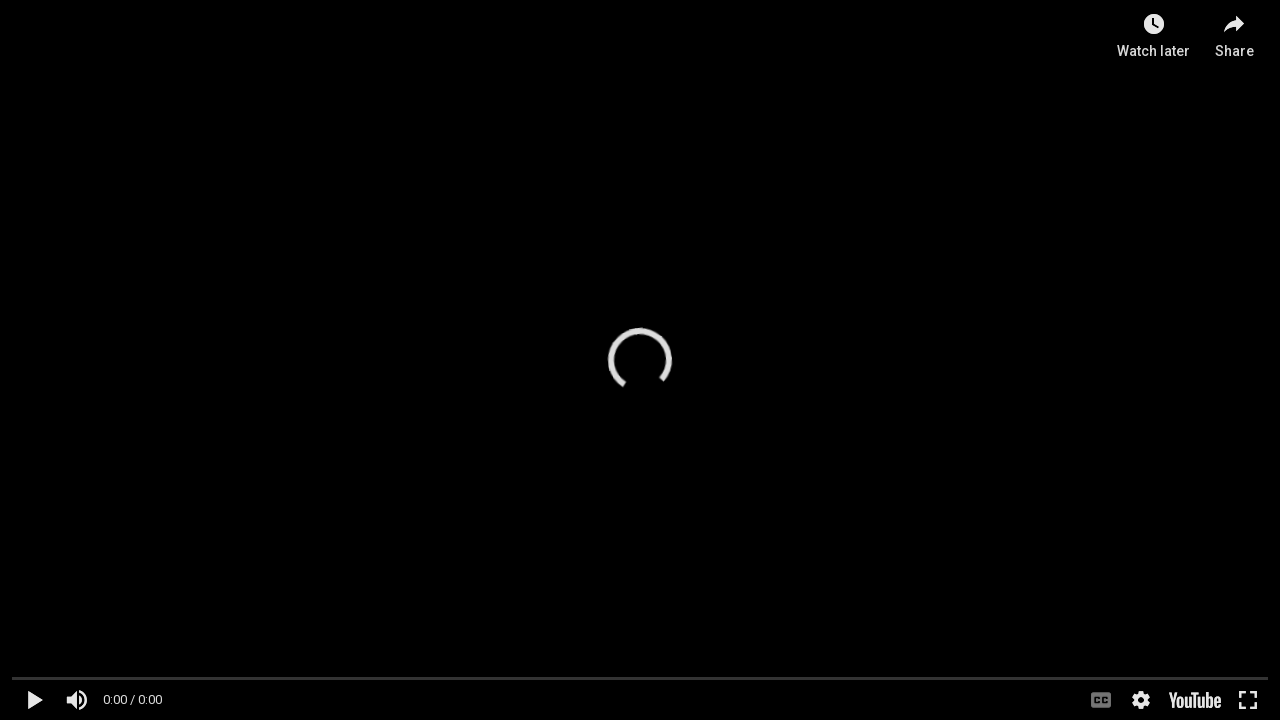

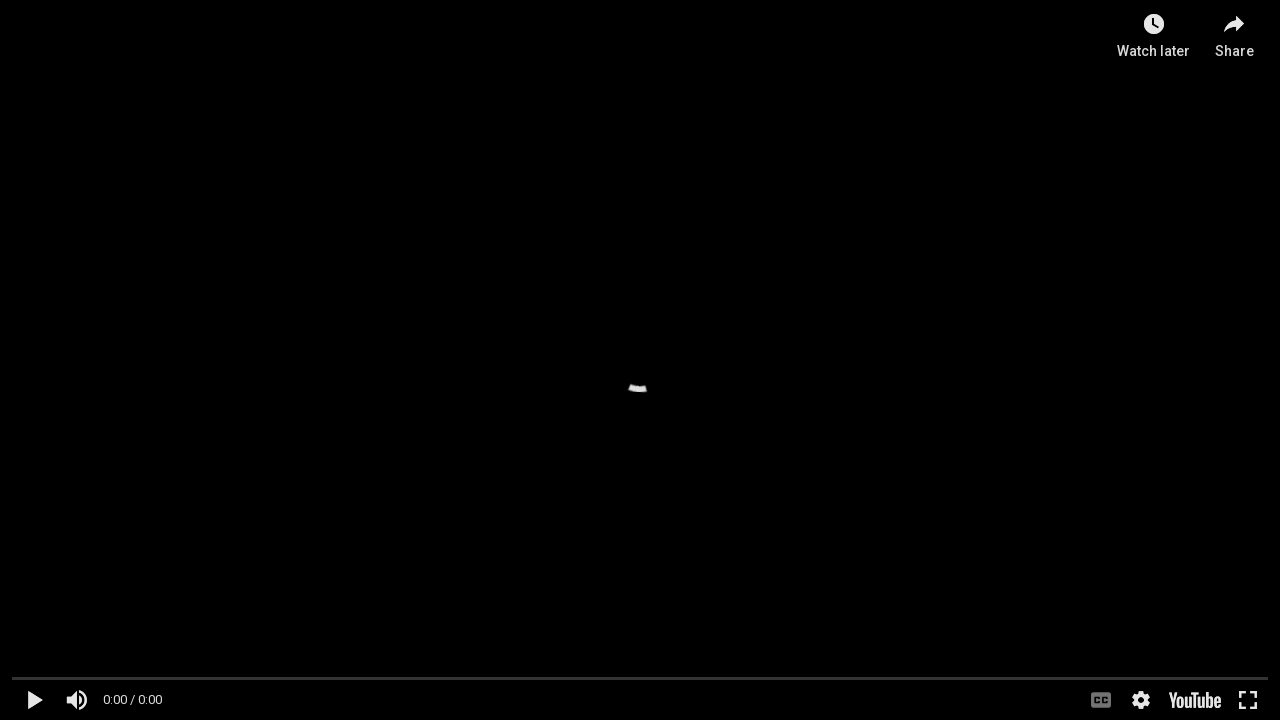